Tests dynamic loading by clicking on Example 7 link and waiting for a dynamically loaded image element to become visible.

Starting URL: https://practice.cydeo.com/dynamic_loading

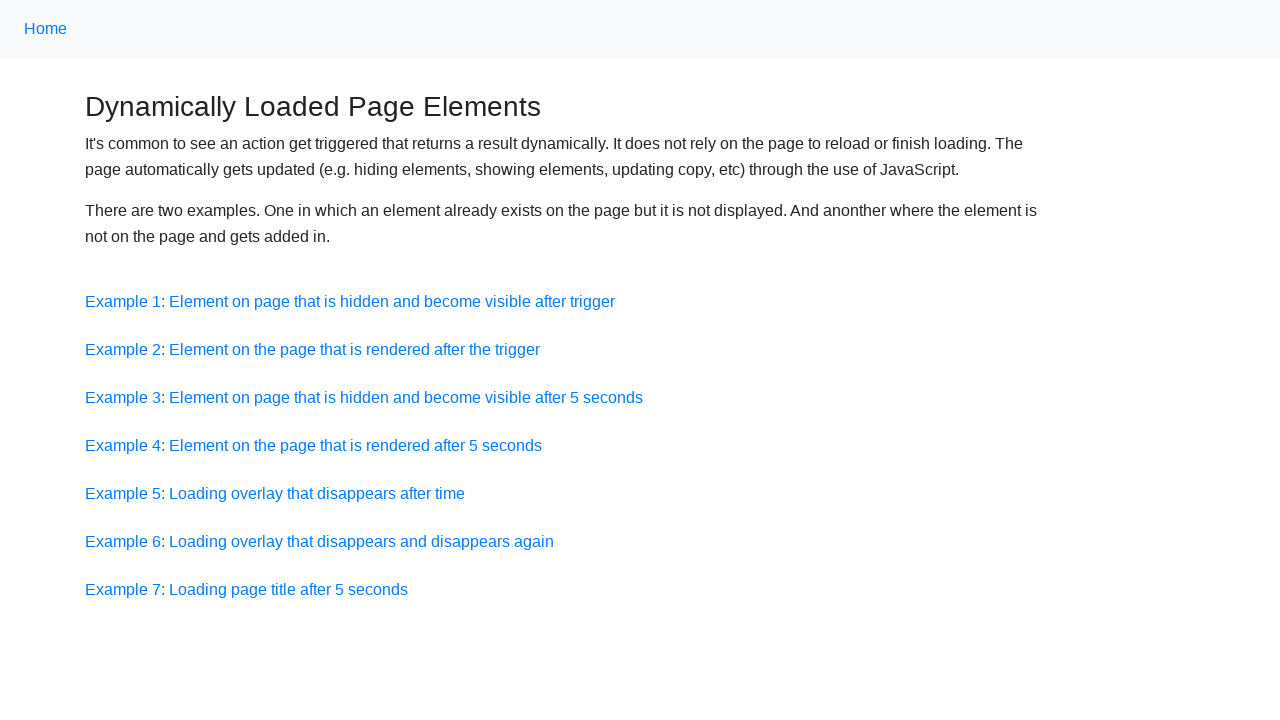

Clicked on Example 7 link at (246, 589) on a:has-text('Example 7')
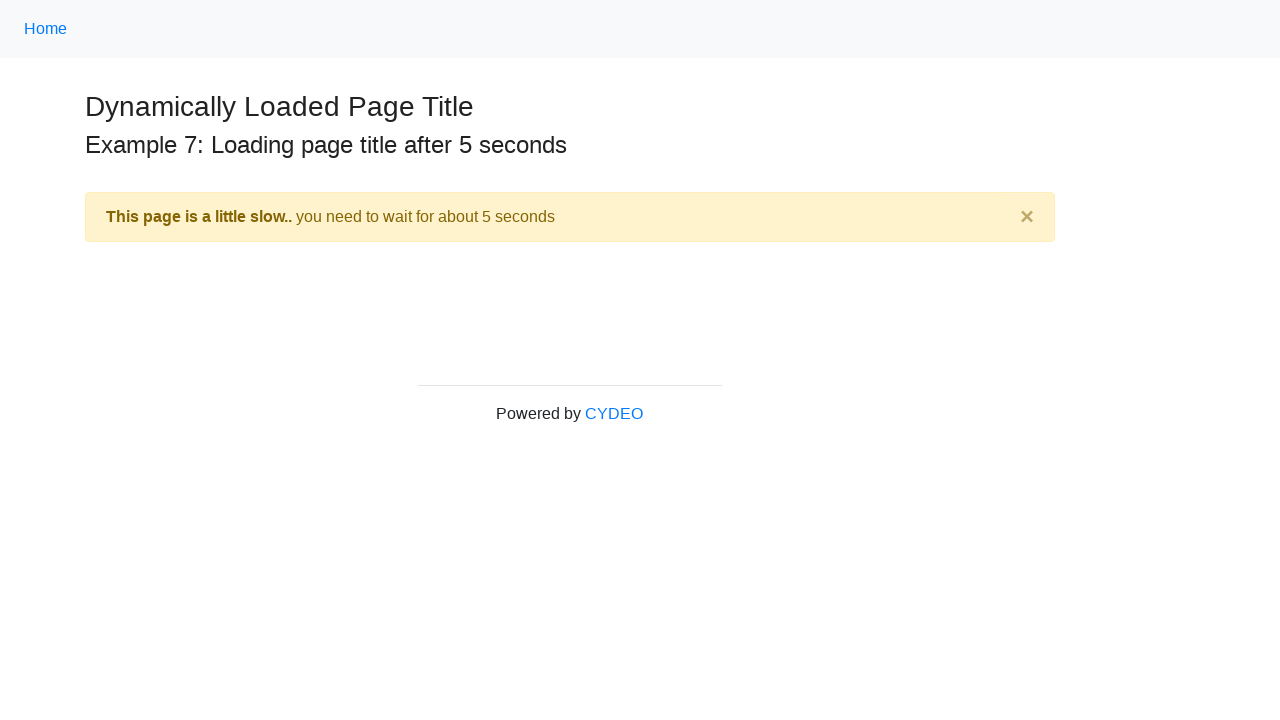

Dynamically loaded image element with 'square' in alt attribute became visible
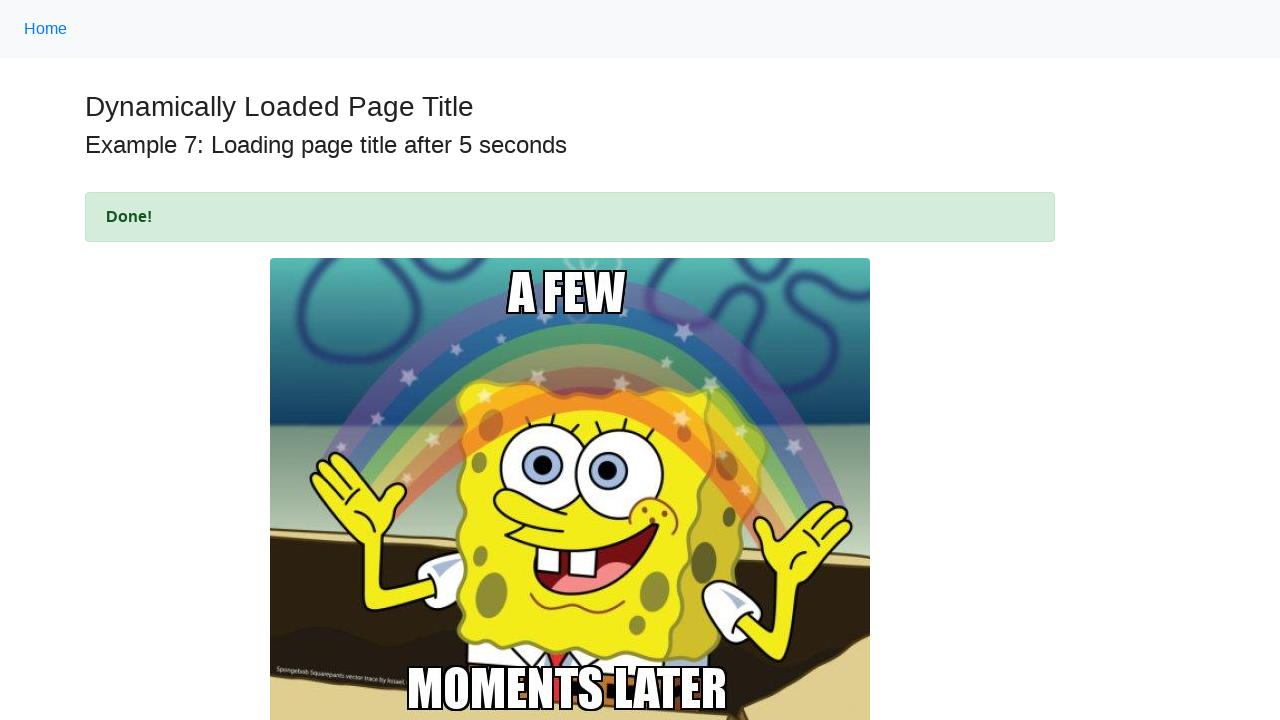

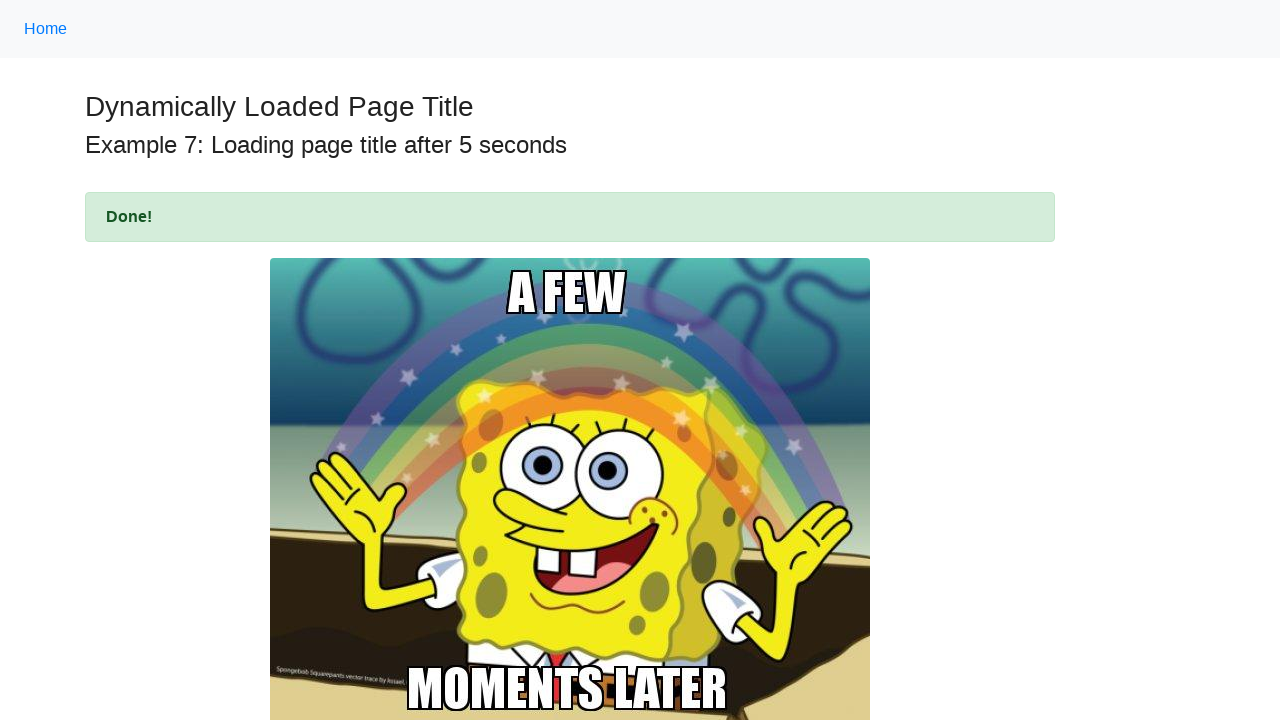